Tests the Angular app demo page by setting up network request interception to mock URLs containing "shetty" to "badguy", then clicks a button on the landing page.

Starting URL: https://rahulshettyacademy.com/angularAppdemo/

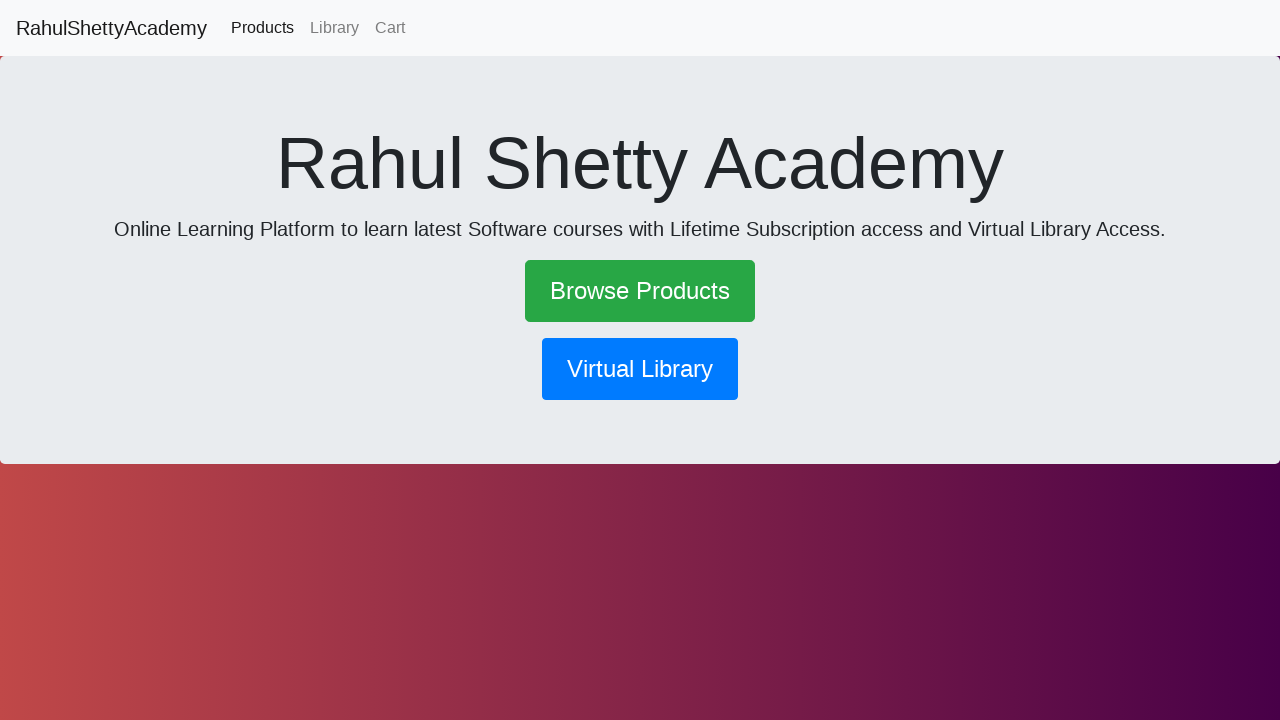

Set up network request interception to mock URLs containing 'shetty' to 'badguy'
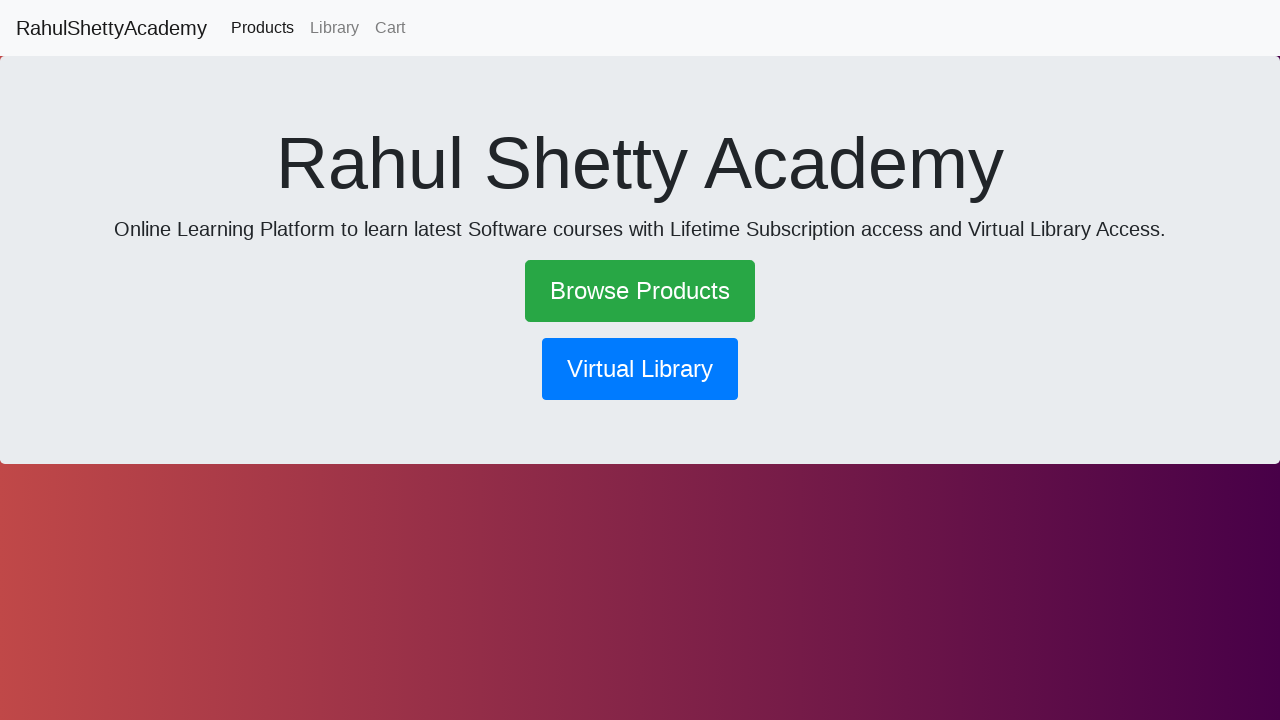

Waited 3000ms for page to load
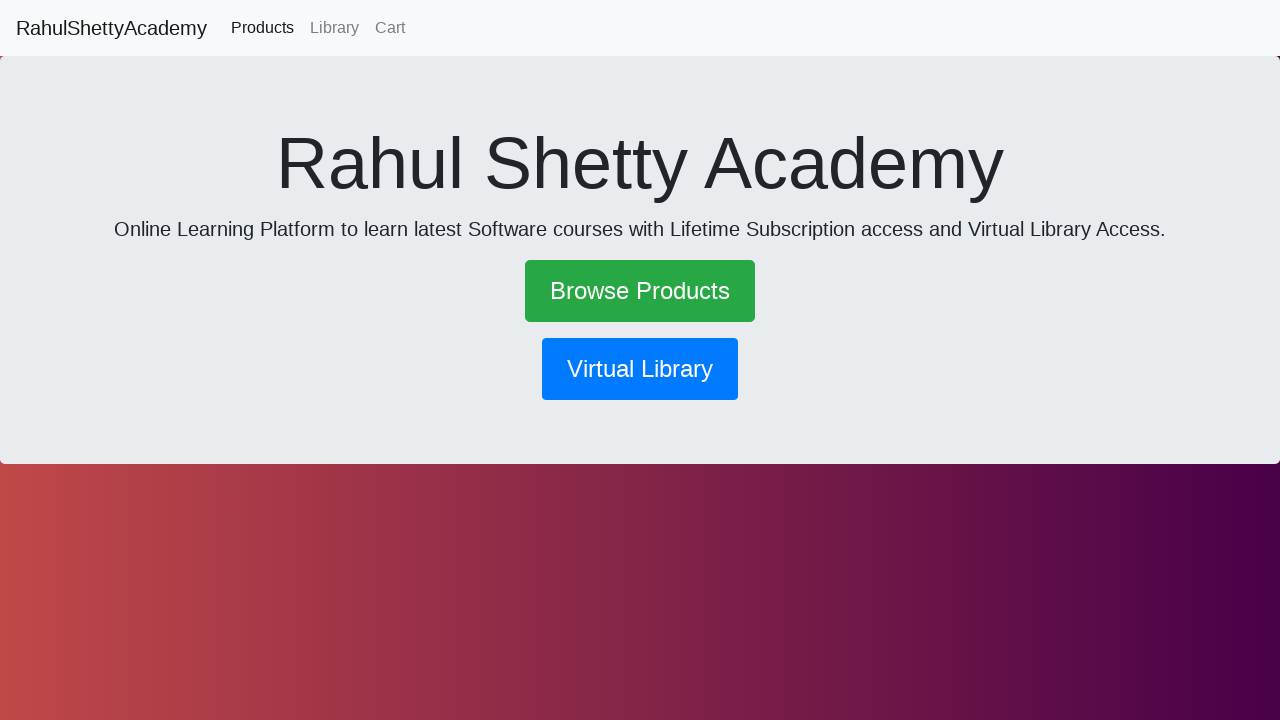

Clicked the button on the landing page at (640, 369) on xpath=/html/body/app-root/app-landingpage/div/button
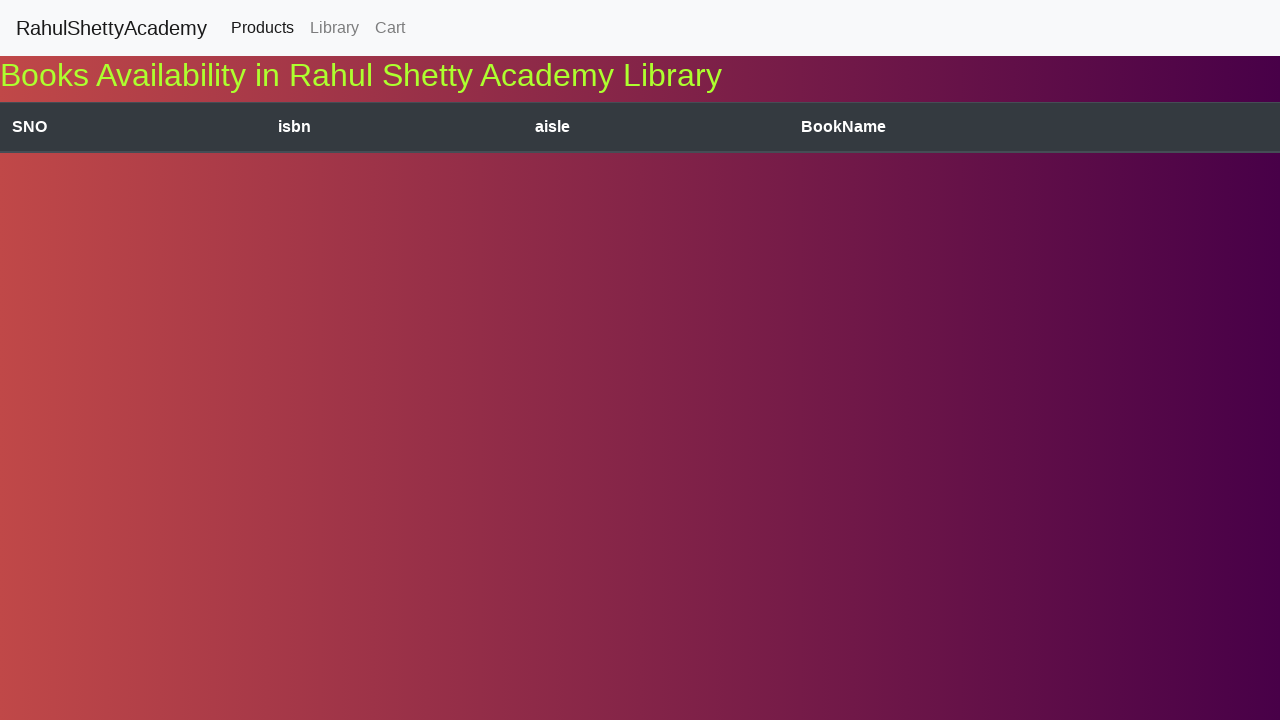

Waited 2000ms to observe the result after button click
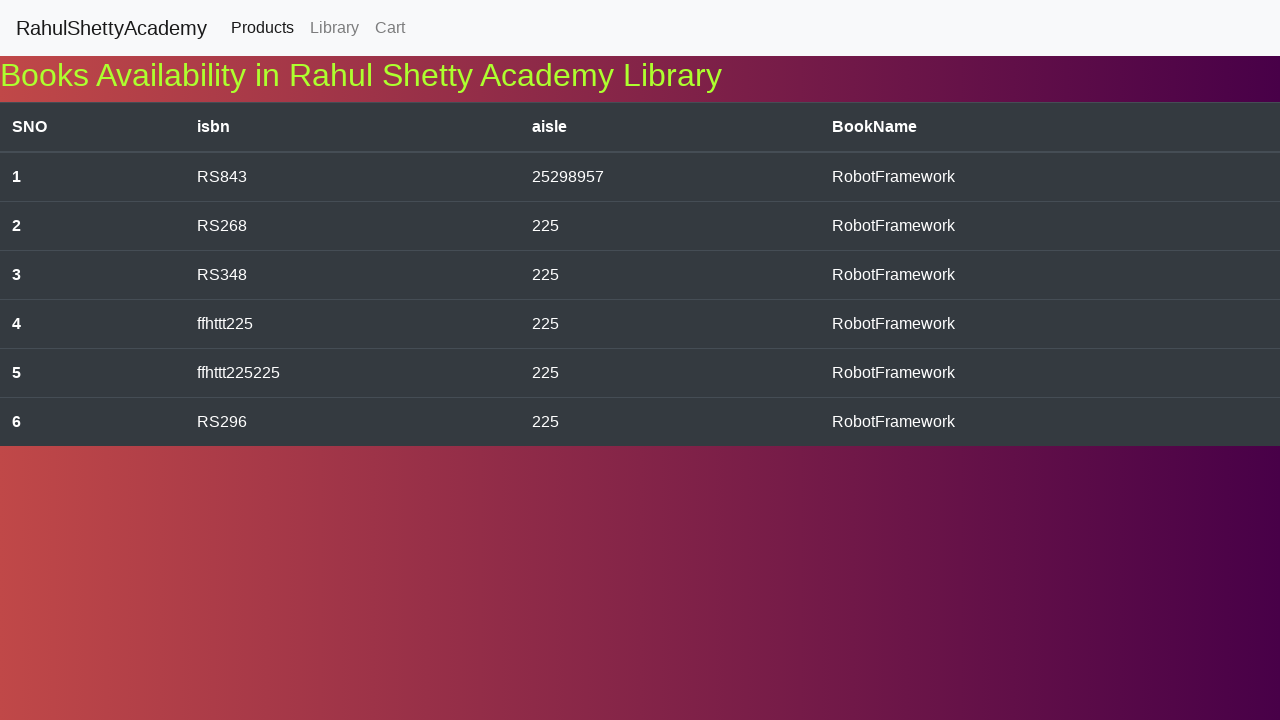

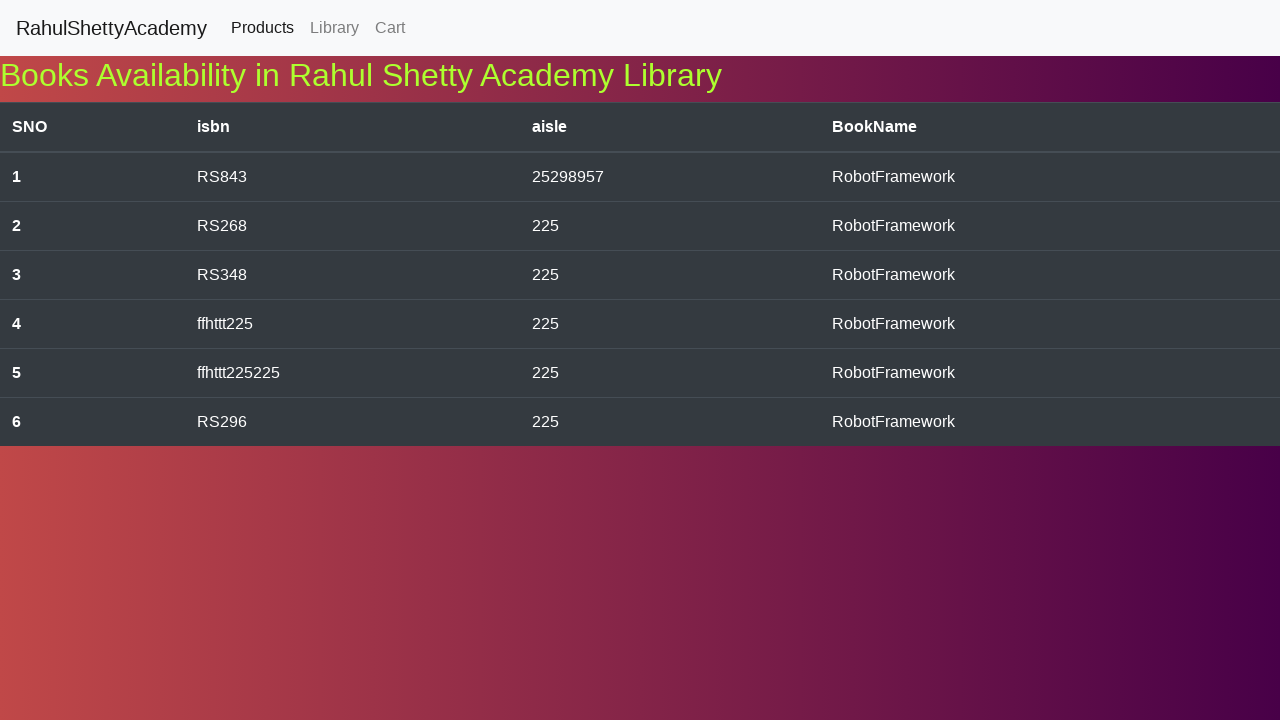